Tests mouse hover functionality by hovering over a button to reveal a dropdown menu and clicking on a menu item

Starting URL: http://seleniumpractise.blogspot.com/2016/08/how-to-perform-mouse-hover-in-selenium.html

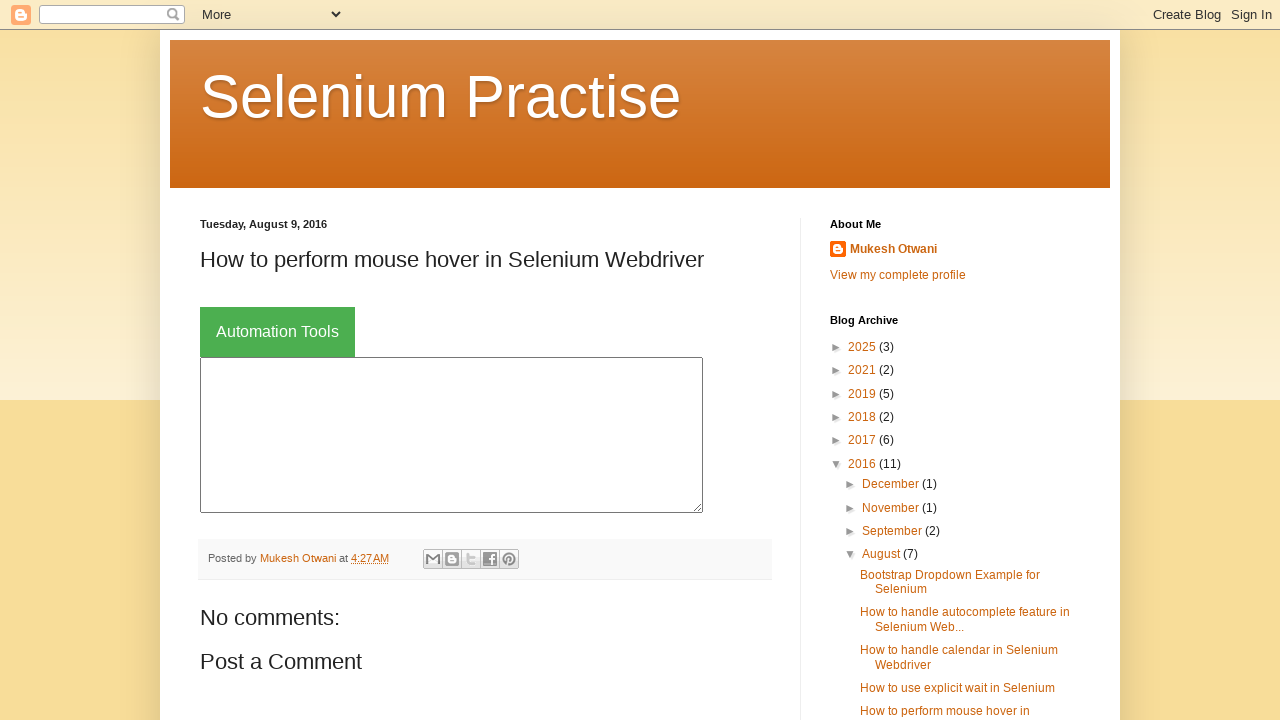

Located the 'Automation Tools' button
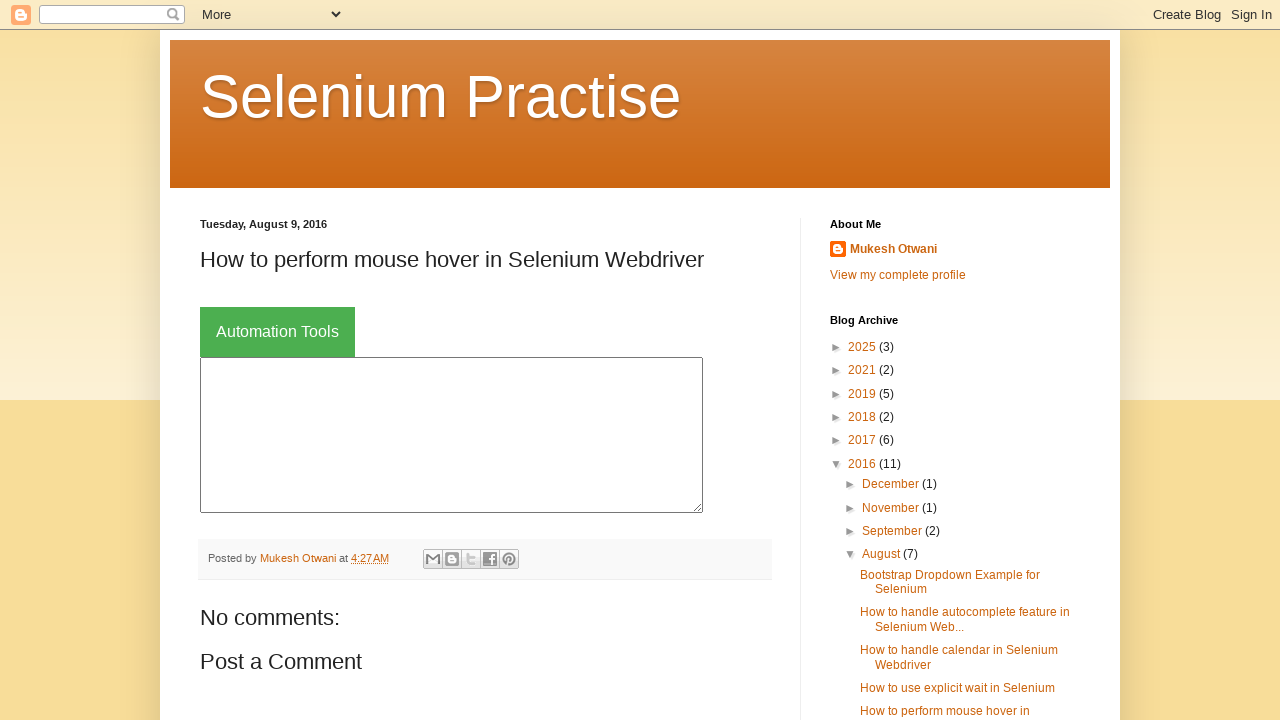

Hovered over the 'Automation Tools' button to reveal dropdown menu at (278, 332) on button:text('Automation Tools')
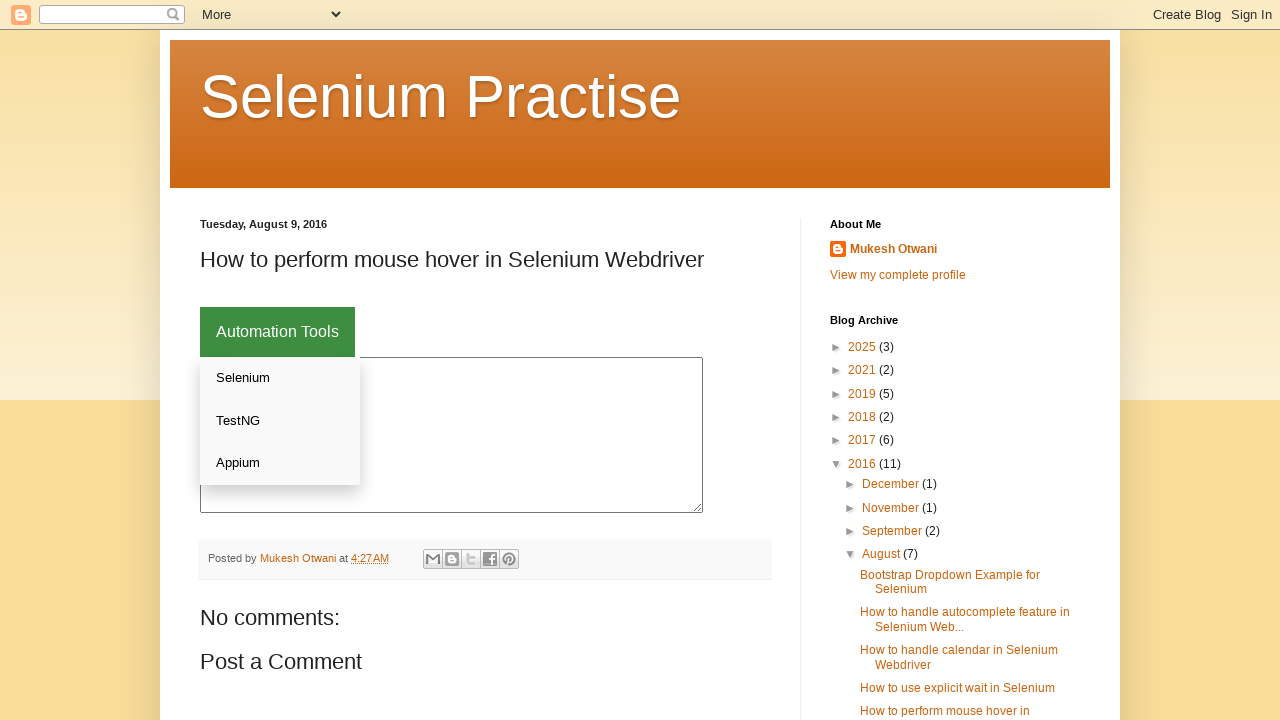

Waited 2 seconds for dropdown menu to appear
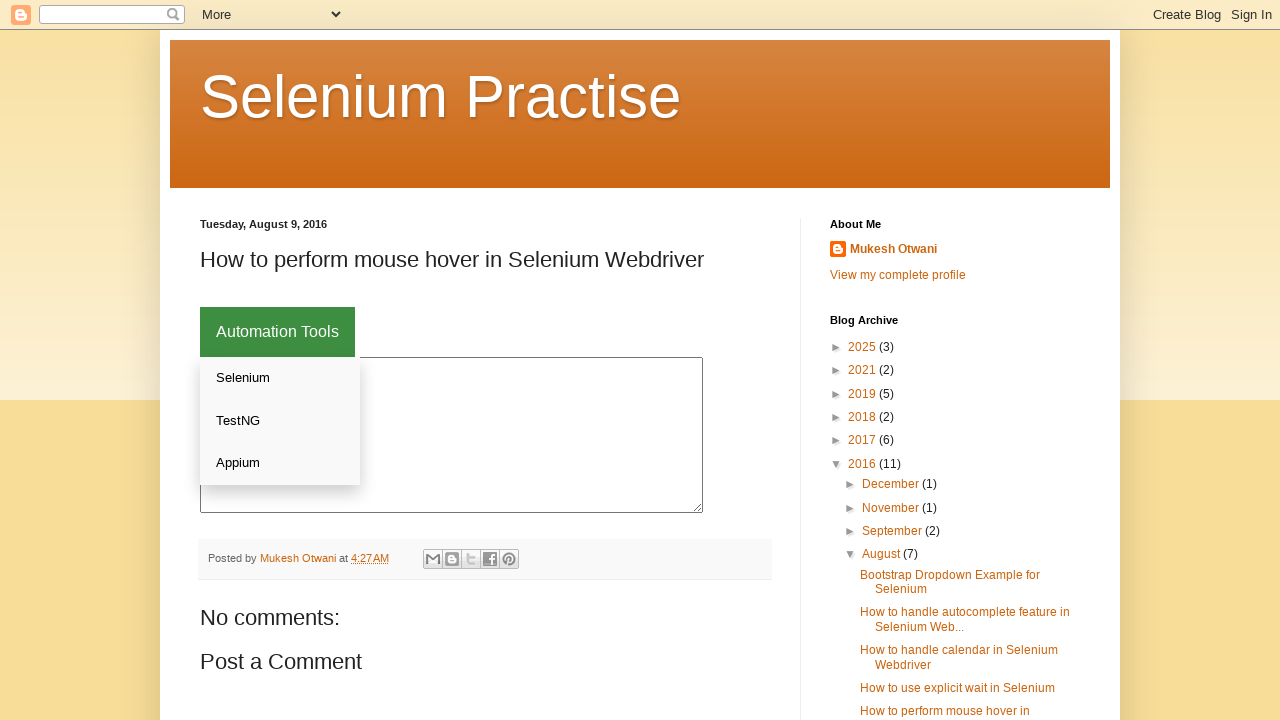

Clicked on 'Appium' link in the dropdown menu at (280, 463) on a:text('Appium')
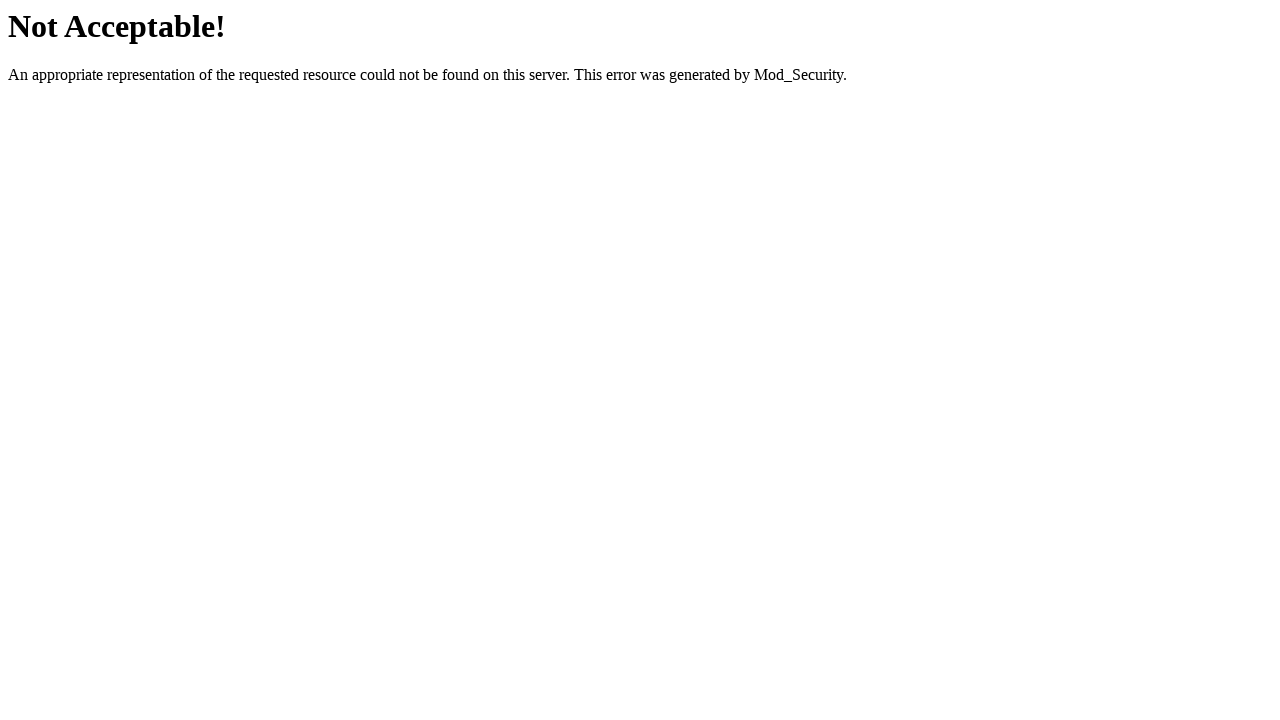

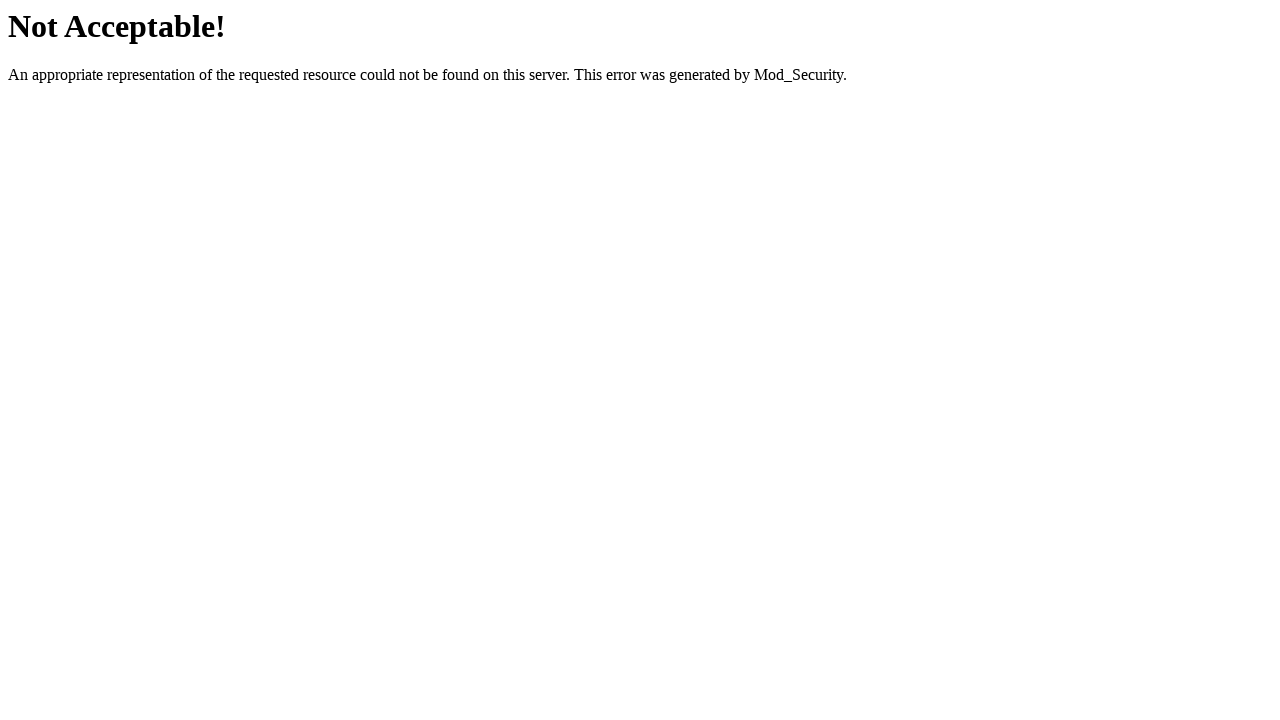